Tests e-commerce shopping flow by searching for products, adding Cashews to cart, and proceeding through checkout to place an order

Starting URL: https://rahulshettyacademy.com/seleniumPractise/#/

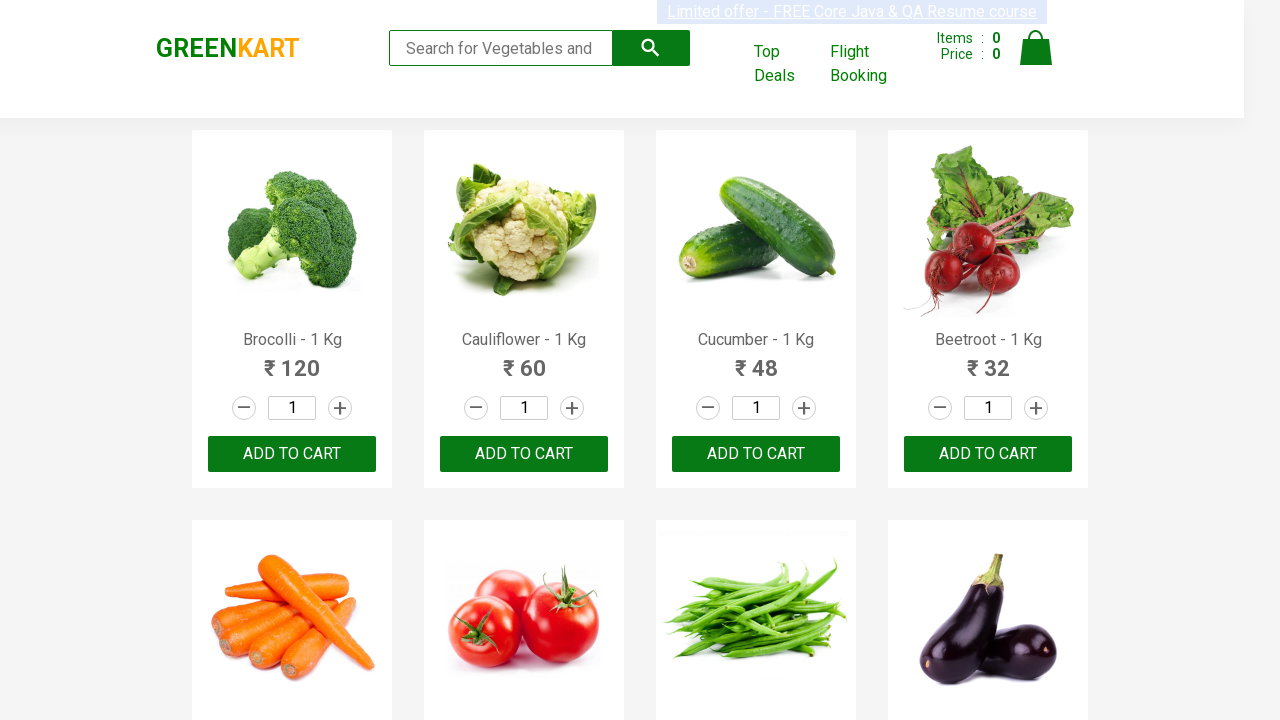

Filled search field with 'ca' on .search-keyword
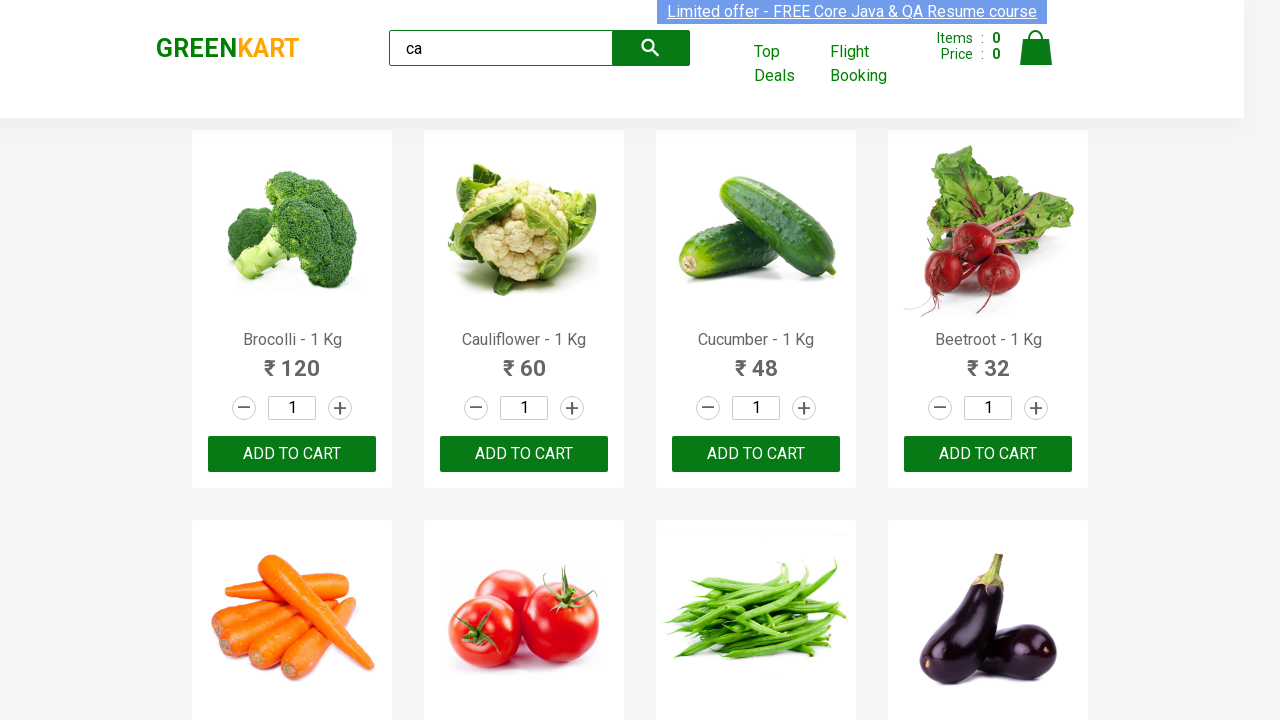

Waited 2 seconds for products to load
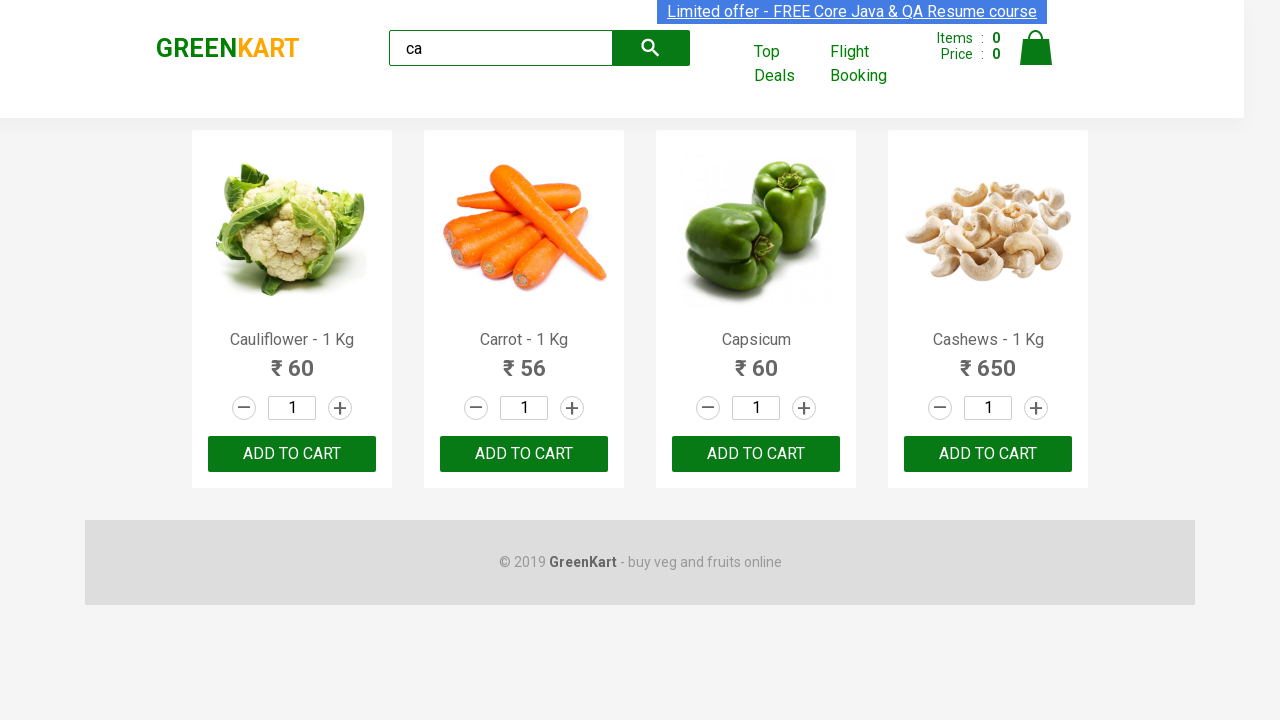

Located all products on the page
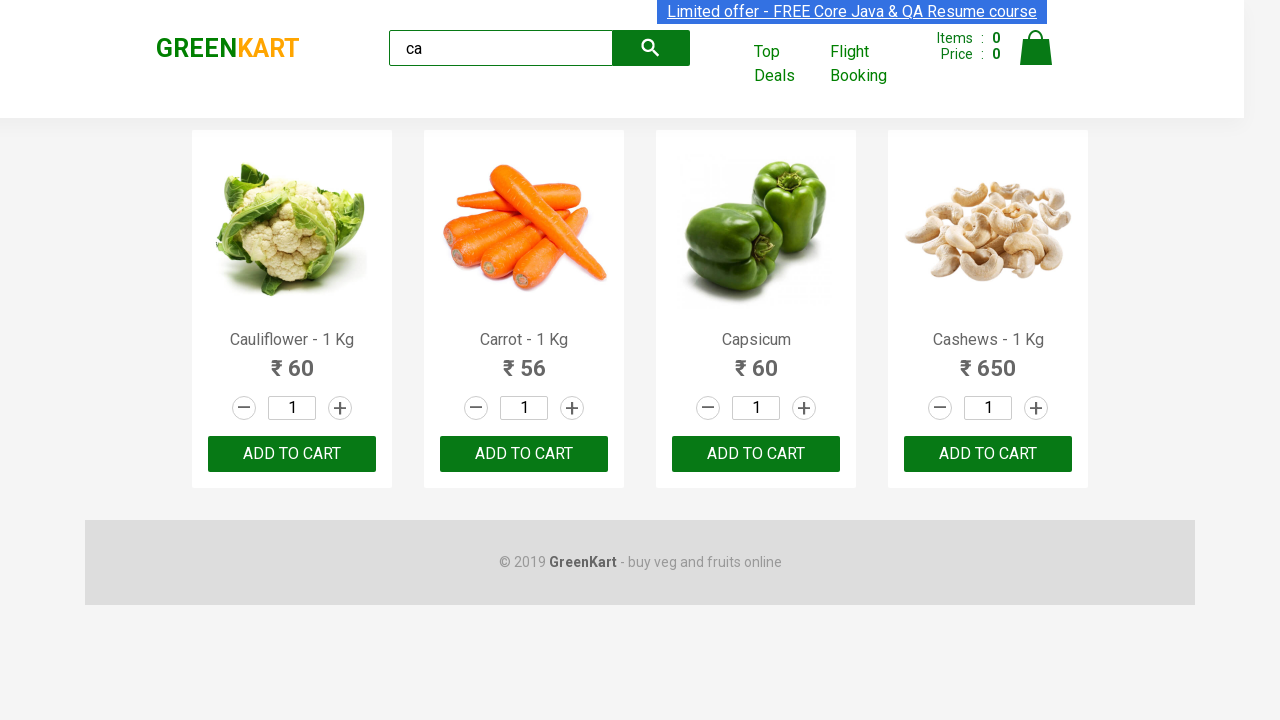

Clicked 'Add to Cart' button for Cashews product at (988, 454) on .products .product >> nth=3 >> button
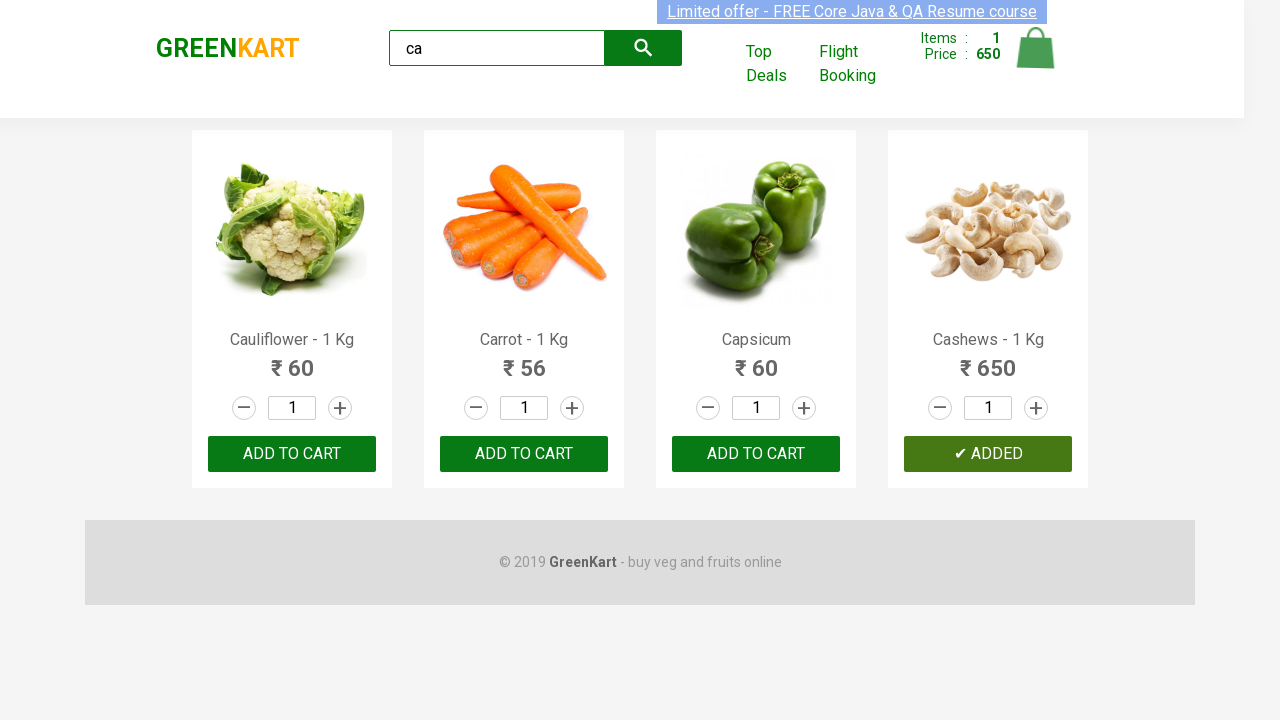

Clicked cart icon at (1036, 48) on .cart-icon > img
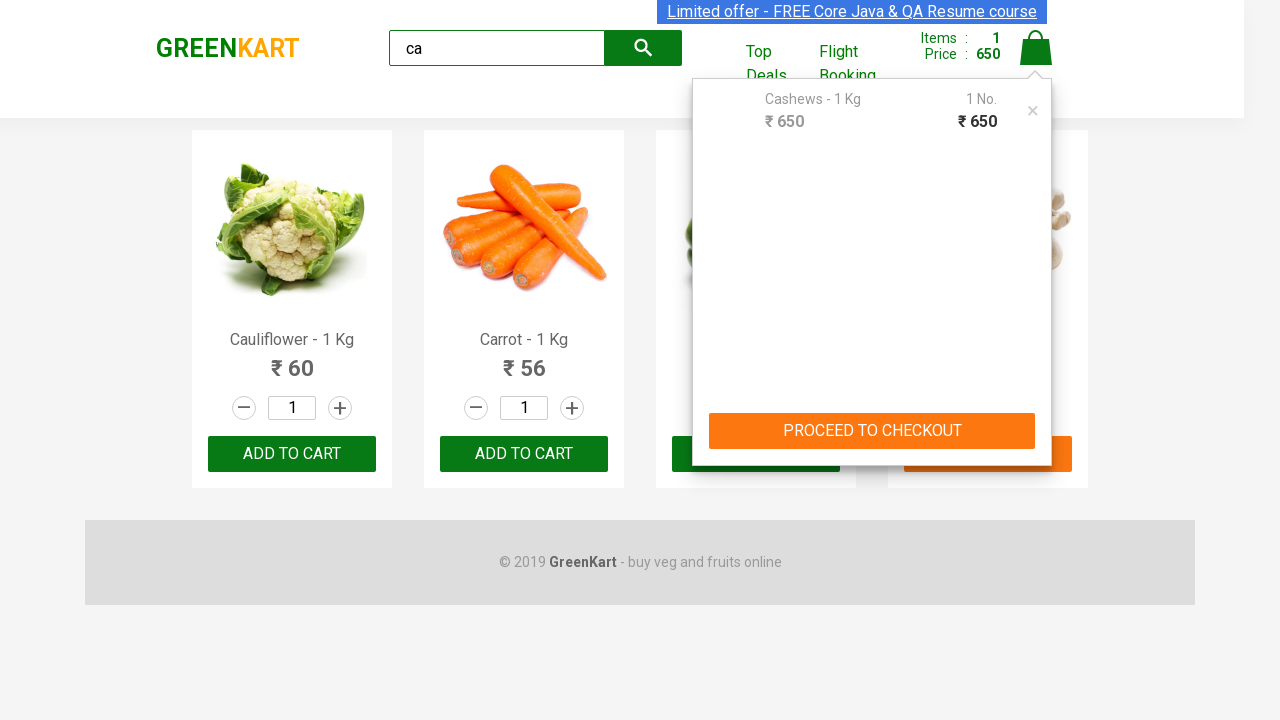

Clicked 'PROCEED TO CHECKOUT' button at (872, 431) on text=PROCEED TO CHECKOUT
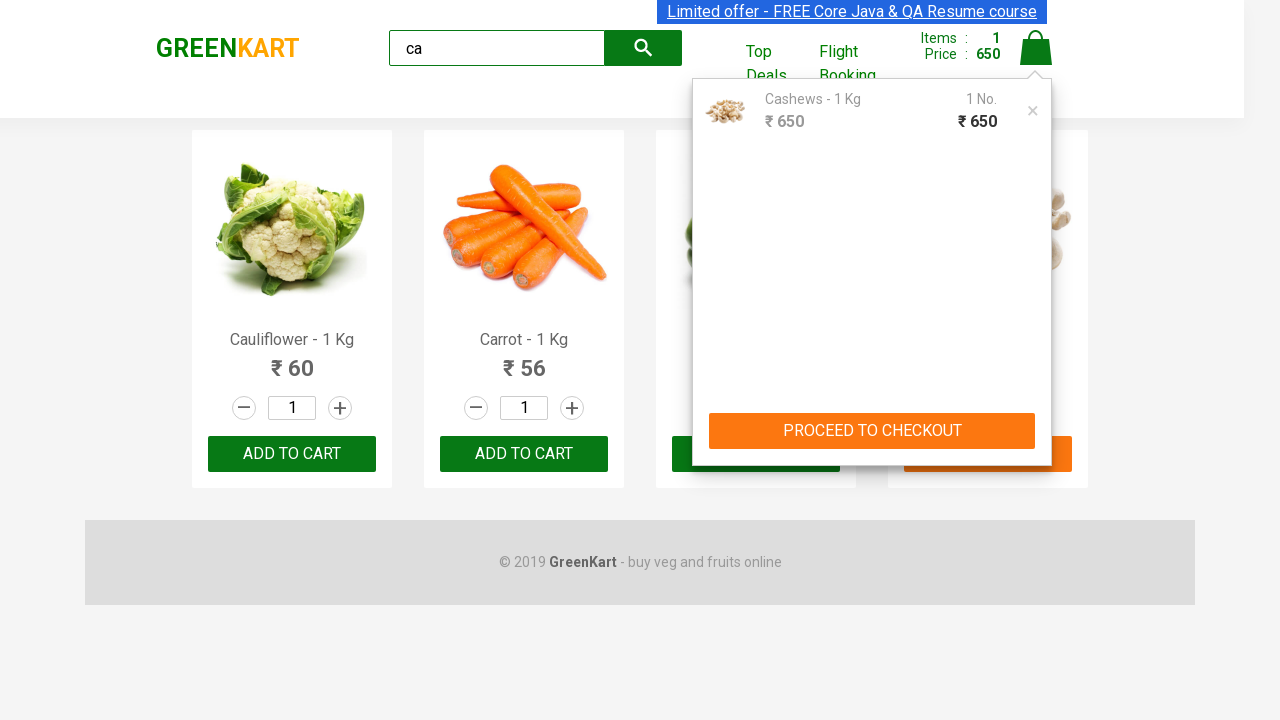

Clicked 'Place Order' button to complete purchase at (1036, 420) on text=Place Order
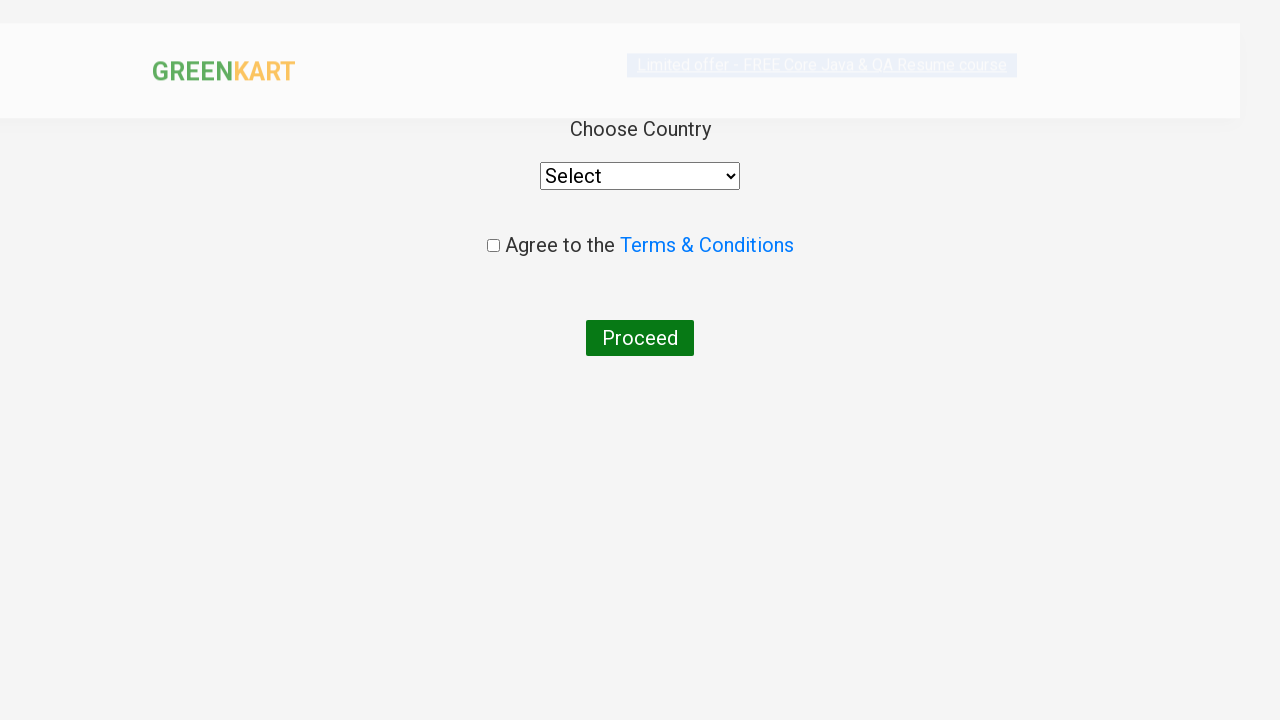

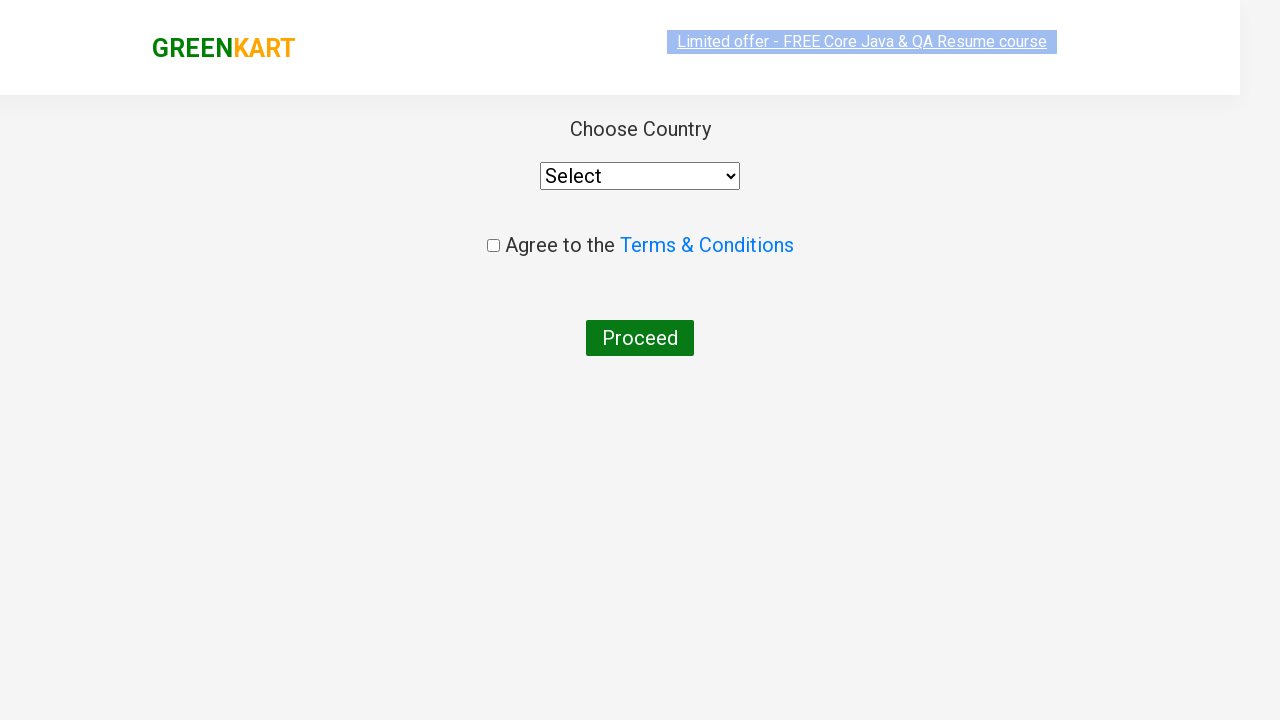